Tests window handling functionality by clicking a button to open a new window, switching to it, filling a form field, and then switching back to the main window

Starting URL: https://www.hyrtutorials.com/p/window-handles-practice.html

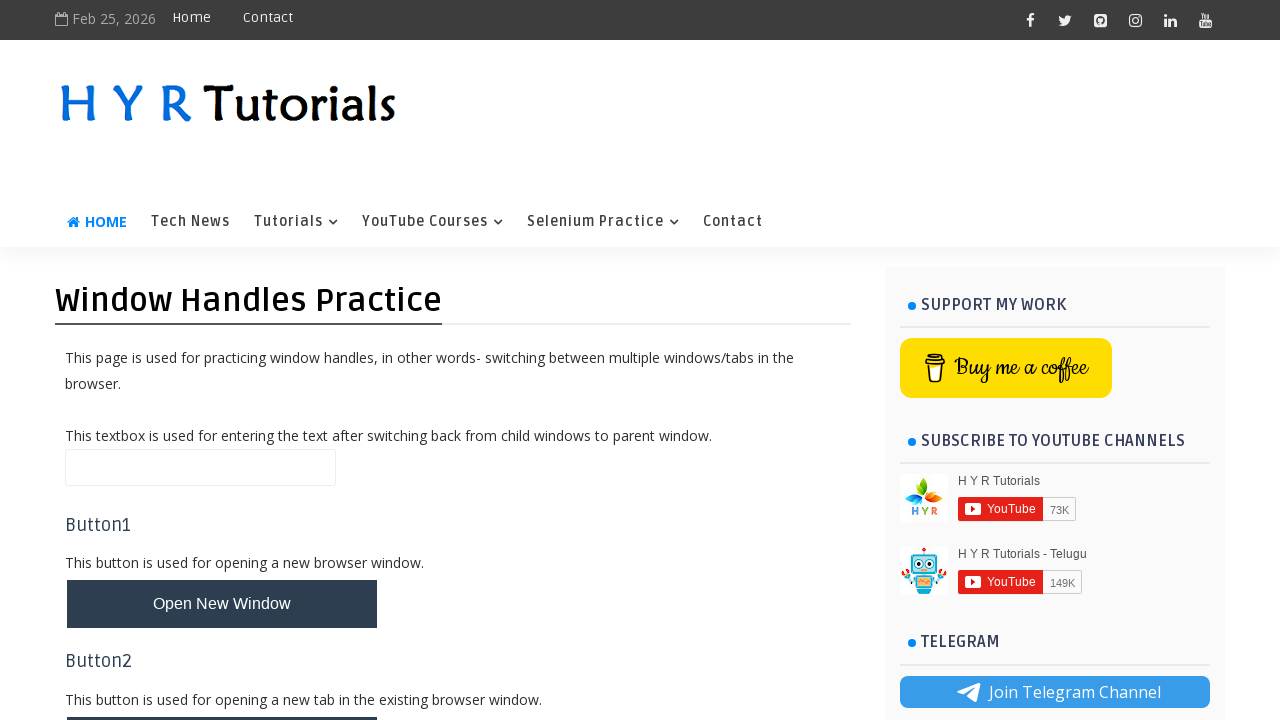

Clicked button to open new browser window at (222, 604) on xpath=//p[contains(text(),'new browser window.')]//following-sibling::button
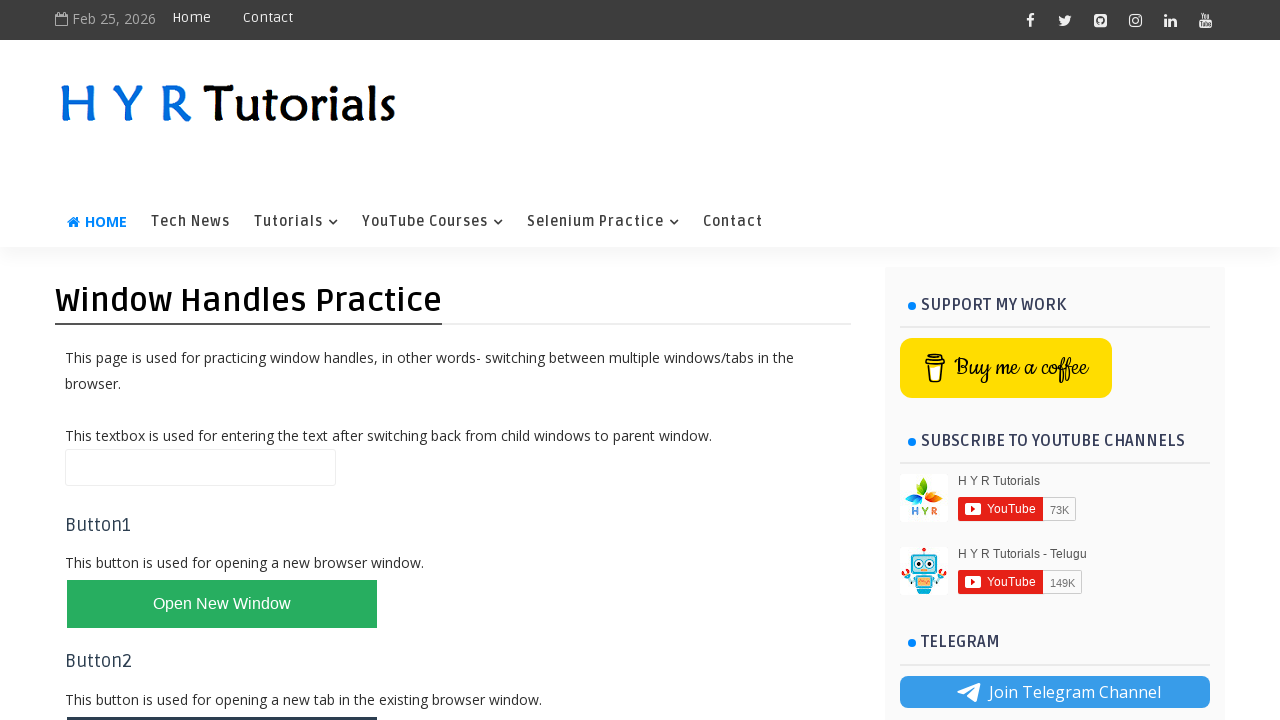

New window opened and captured
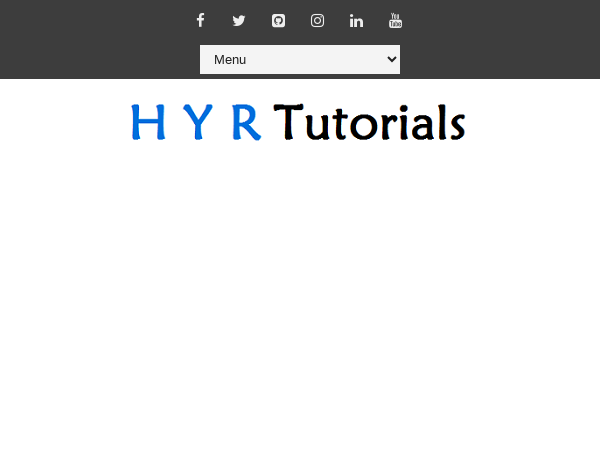

Filled firstName field with 'kapil' in new window on xpath=//input[@id='firstName']
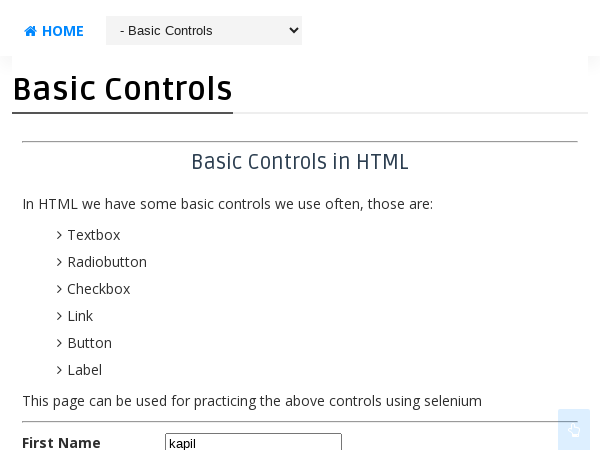

Retrieved new window title: Basic Controls - H Y R Tutorials
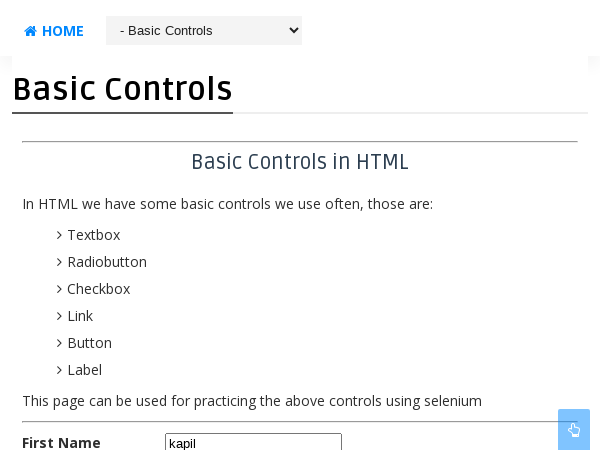

Retrieved main window title: Window Handles Practice - H Y R Tutorials
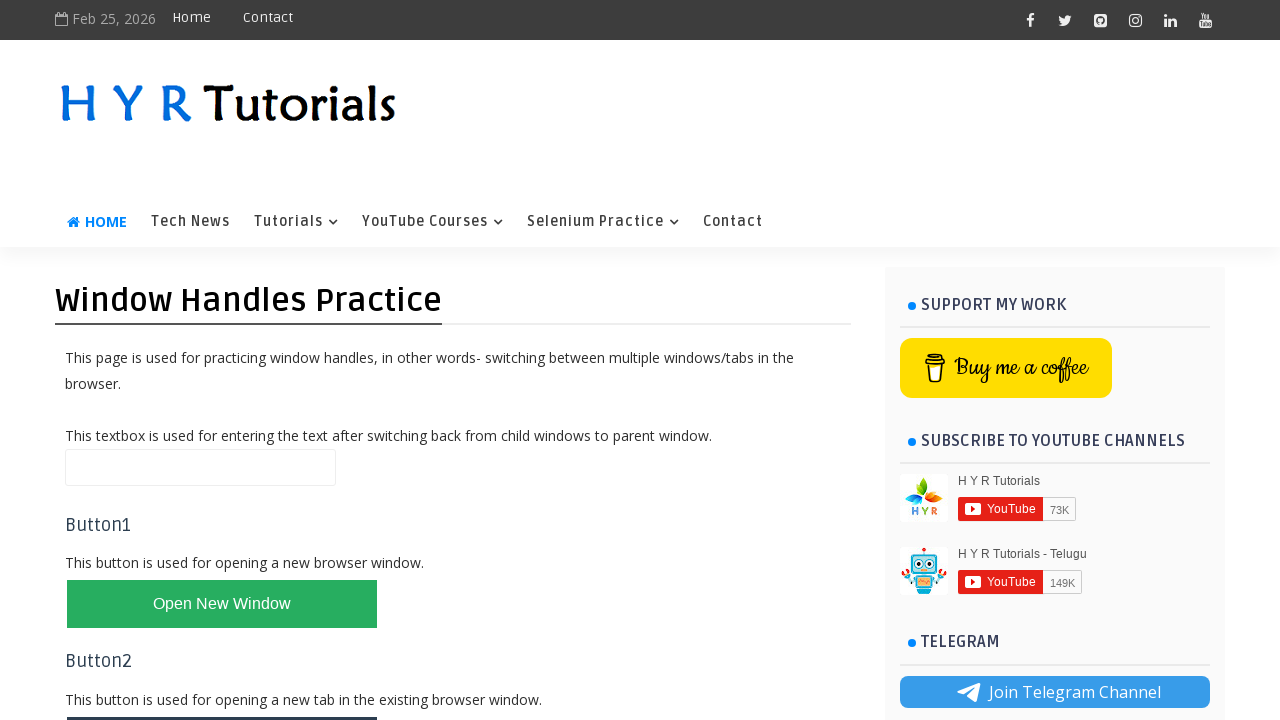

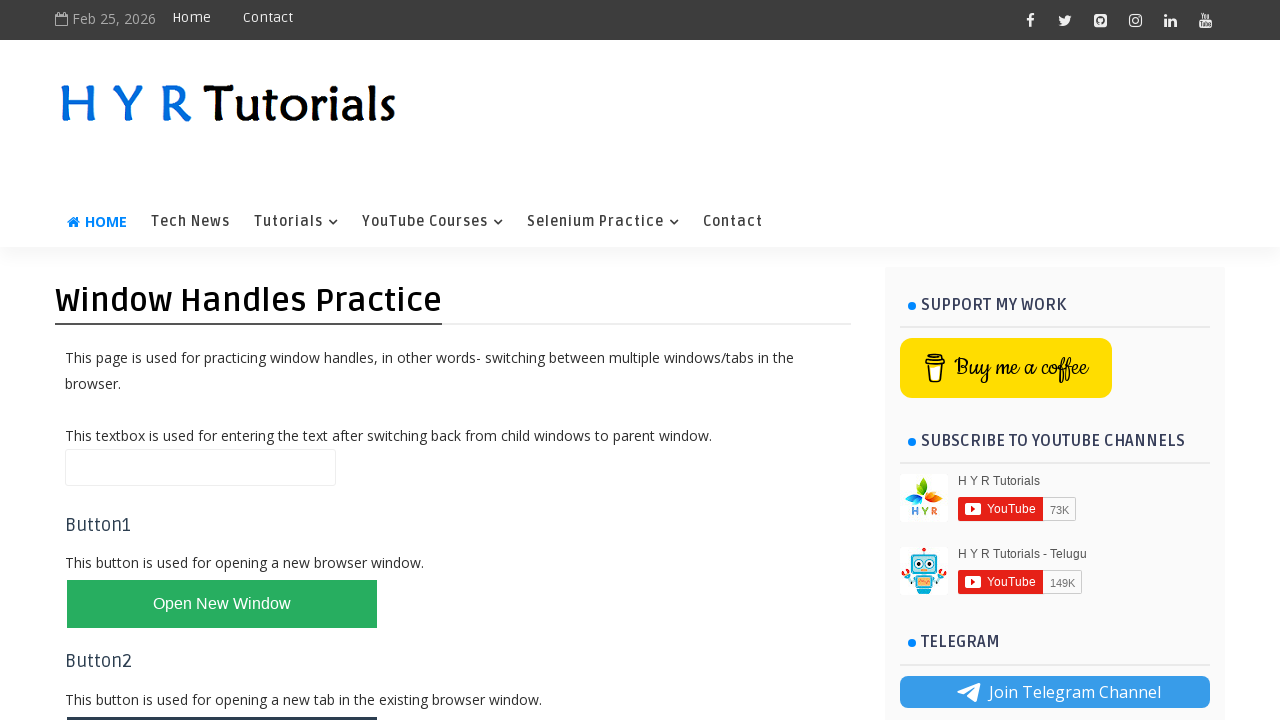